Tests dynamic content loading by clicking a button and verifying that text appears after a delay

Starting URL: https://testeroprogramowania.github.io/selenium/wait2.html

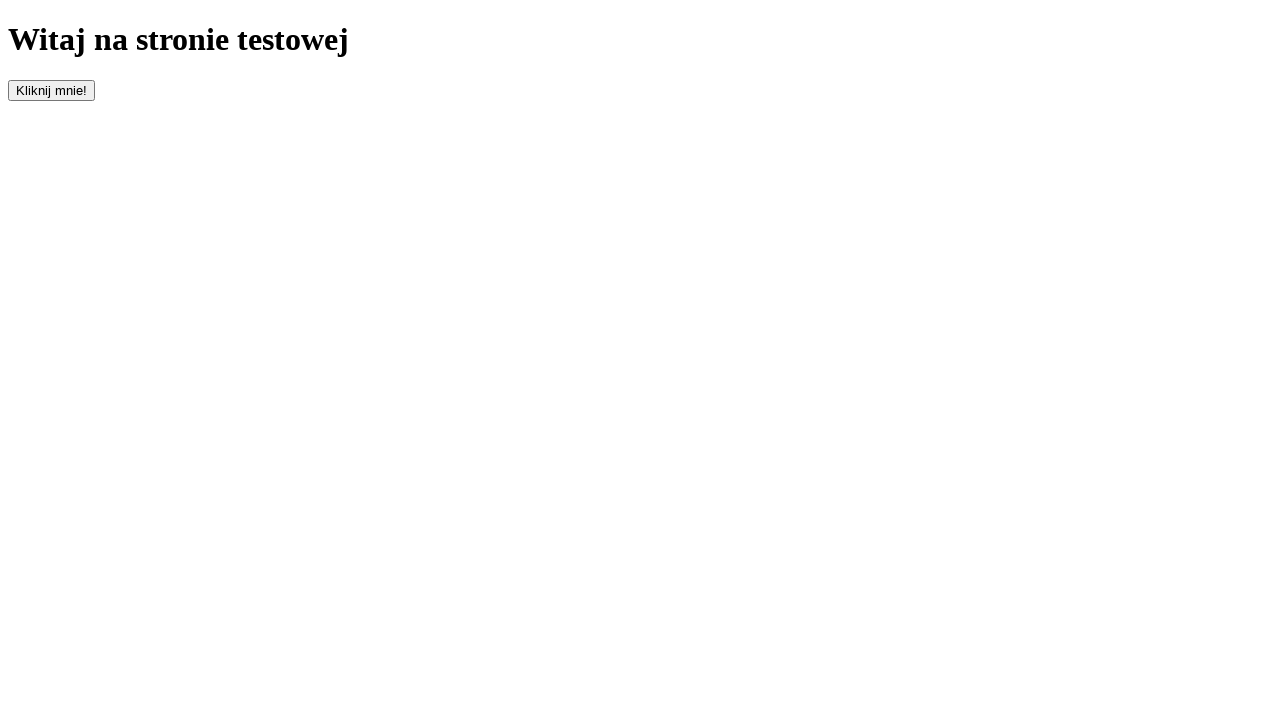

Navigated to dynamic content loading test page
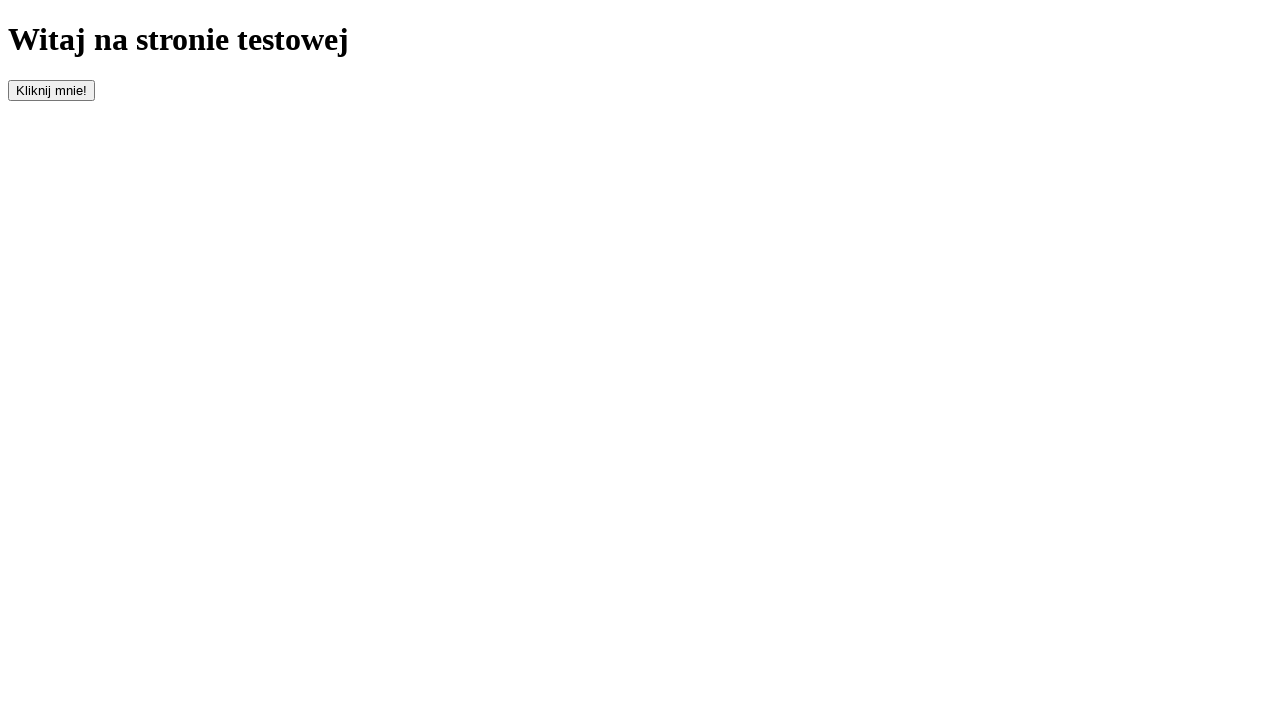

Clicked button to trigger dynamic content loading at (52, 90) on #clickOnMe
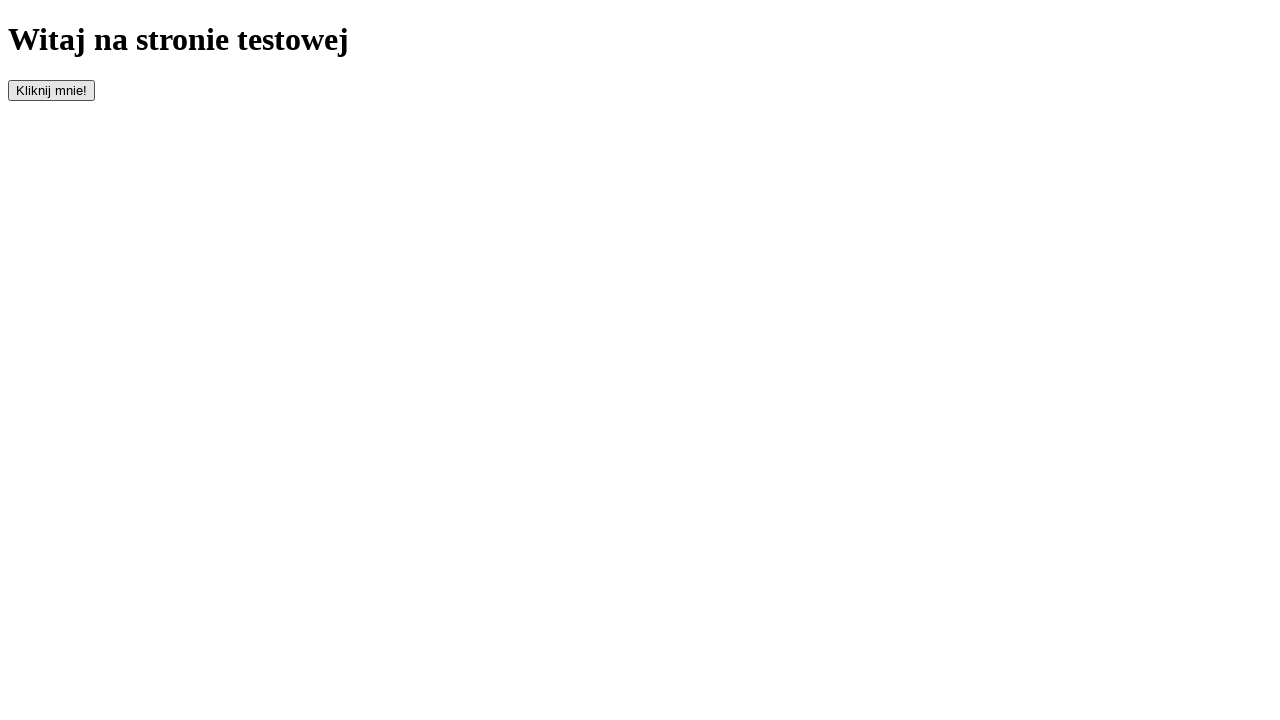

Dynamic content paragraph appeared after delay
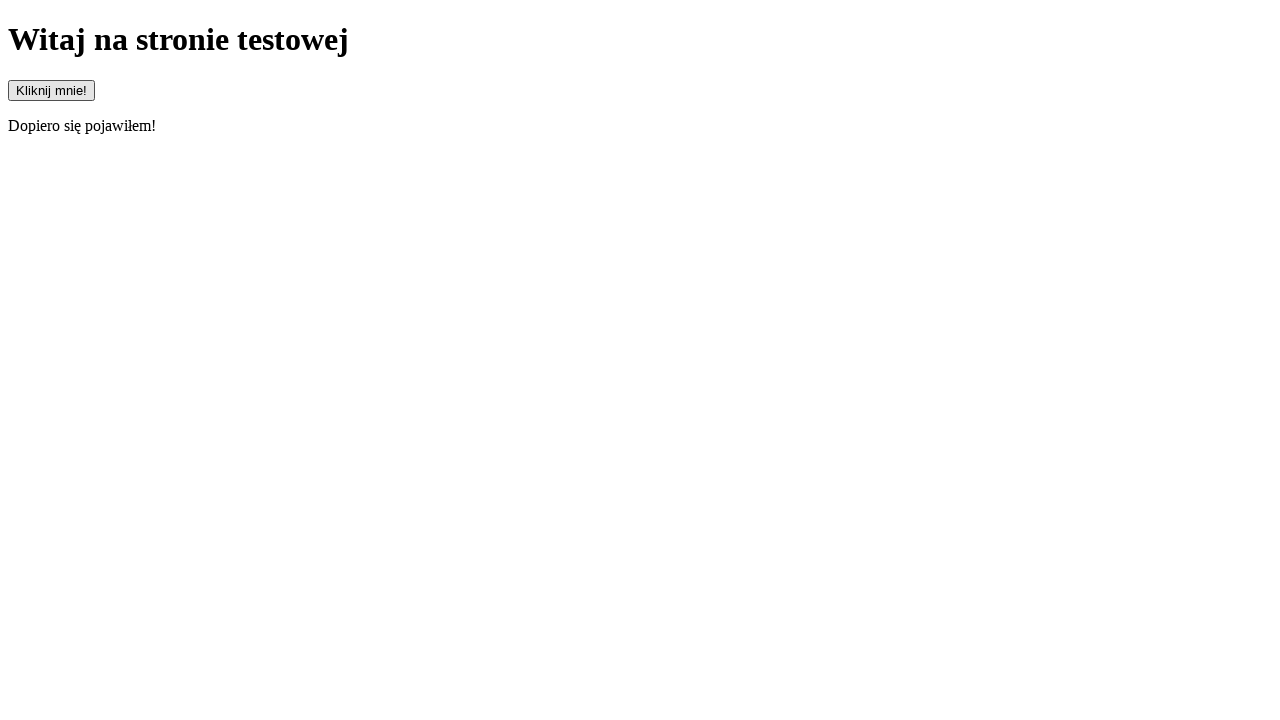

Located paragraph element
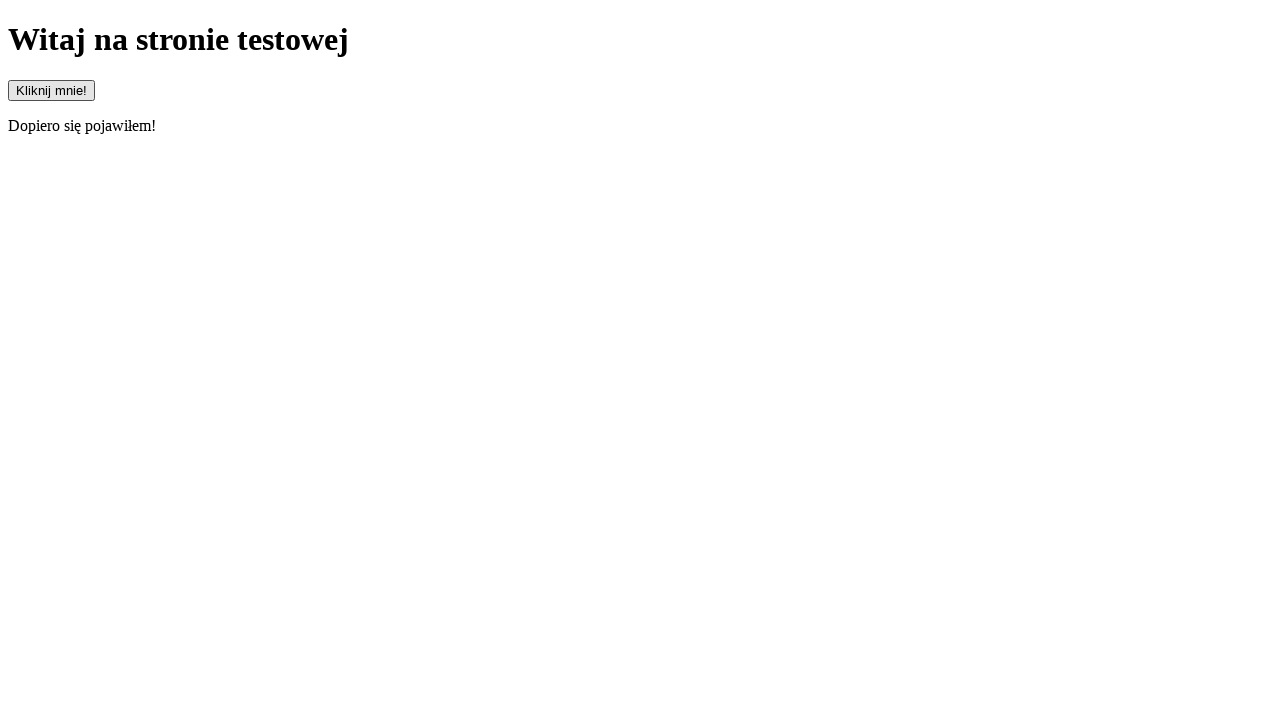

Verified paragraph text content matches expected value: 'Dopiero się pojawiłem!'
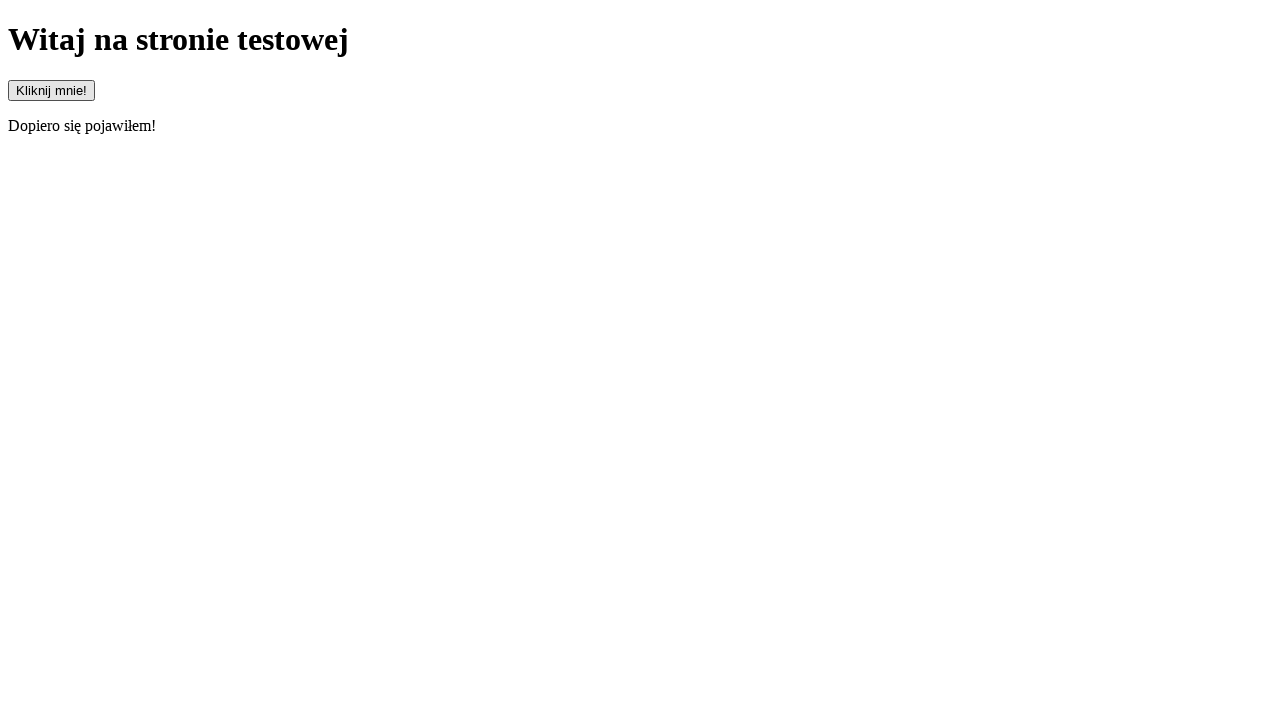

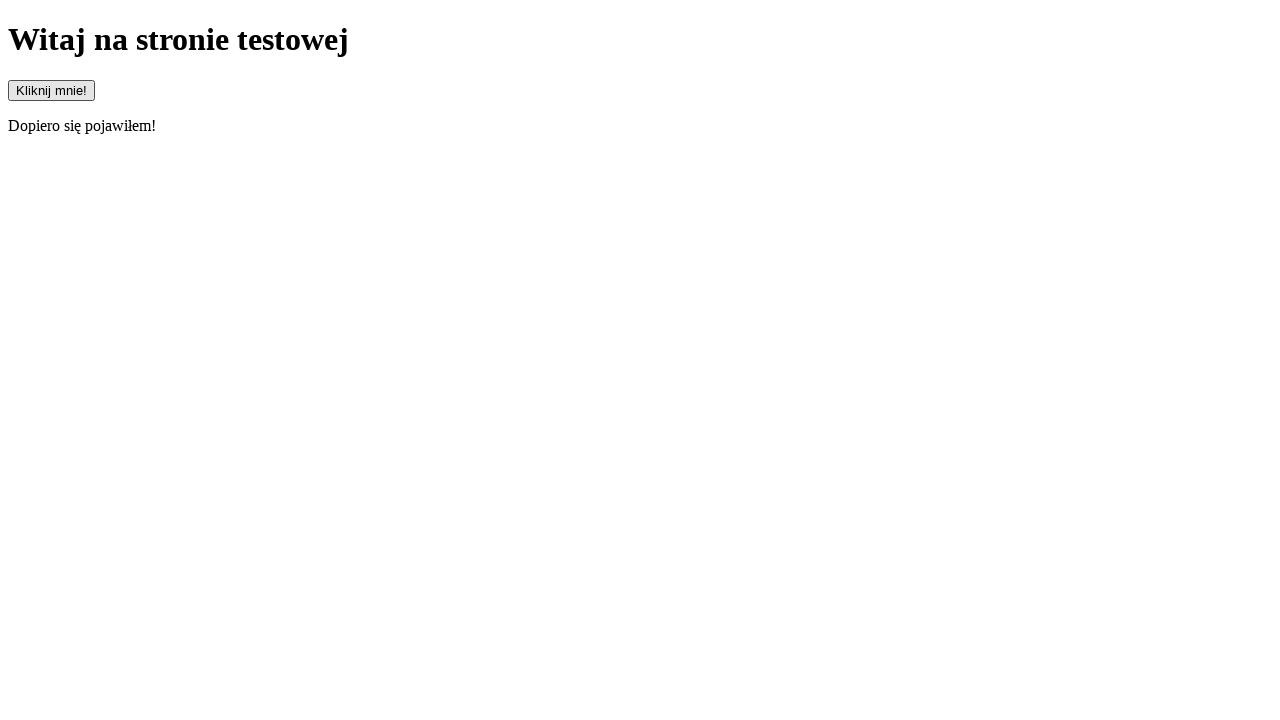